Tests clicking the 'Add New Appointment' button and verifies the modal opens

Starting URL: https://test-a-pet.vercel.app/

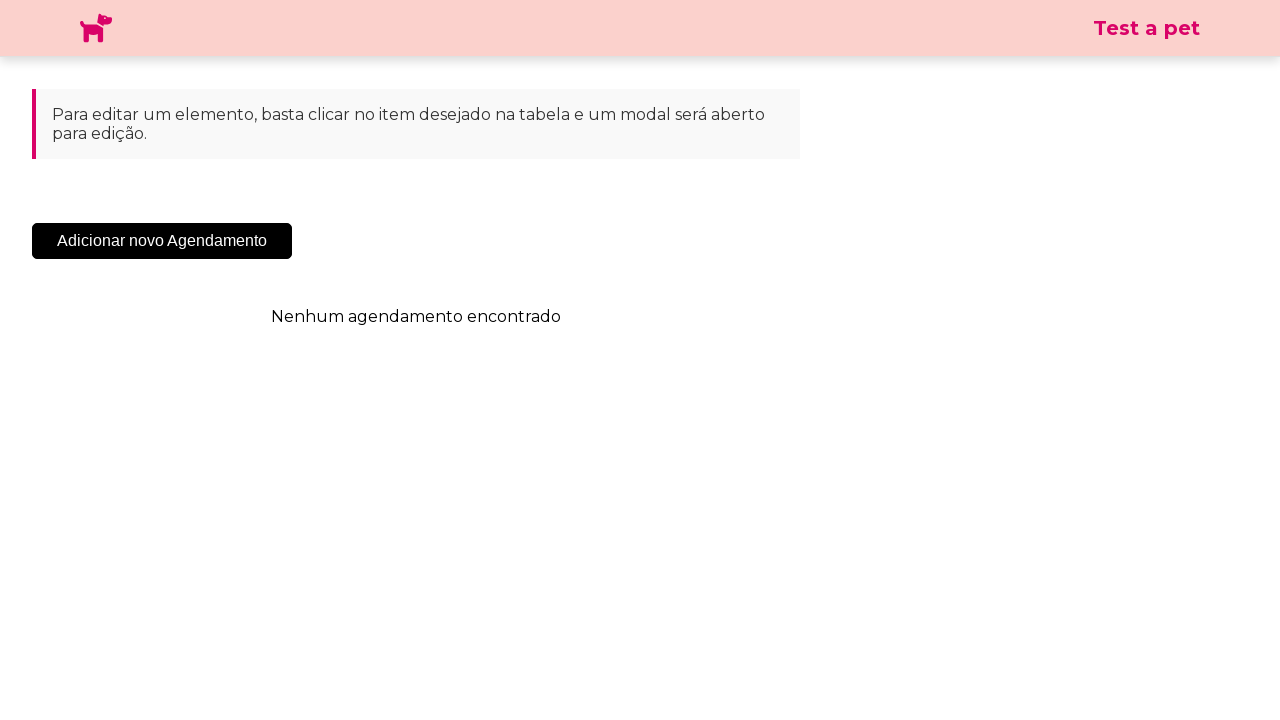

Clicked 'Add New Appointment' button at (162, 241) on .sc-cHqXqK.kZzwzX
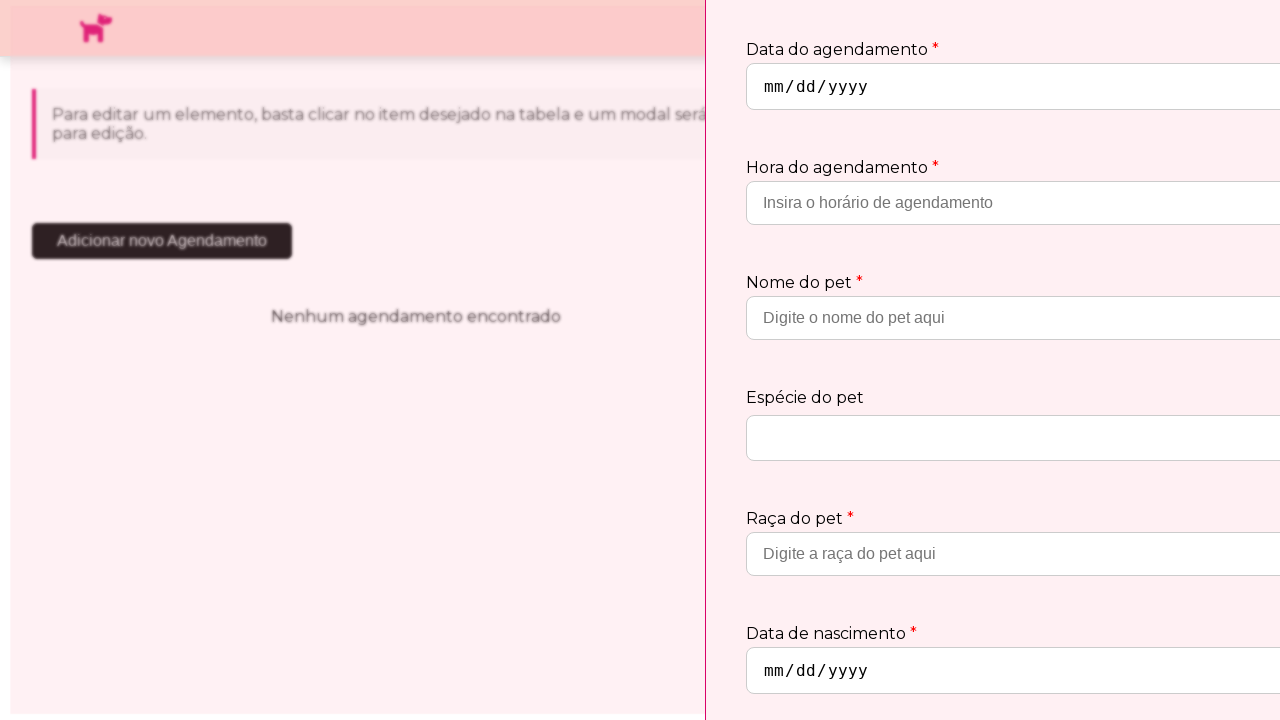

Waited for modal to appear
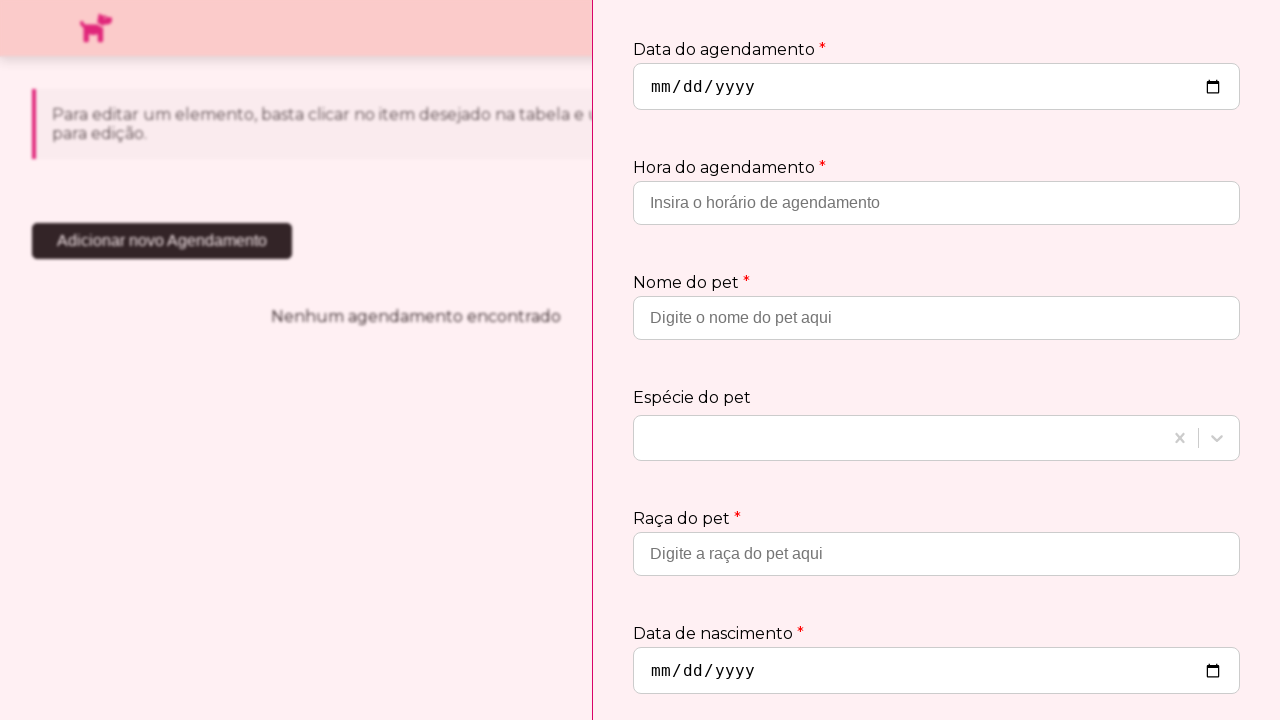

Verified modal is visible
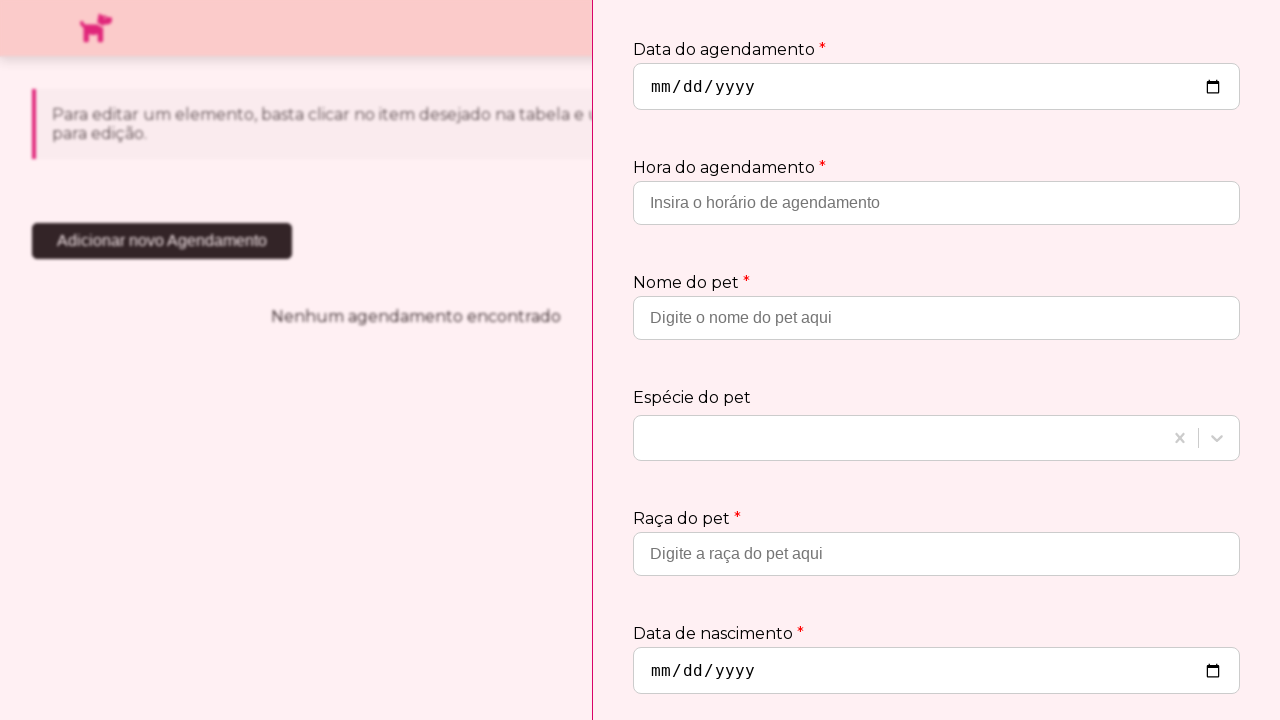

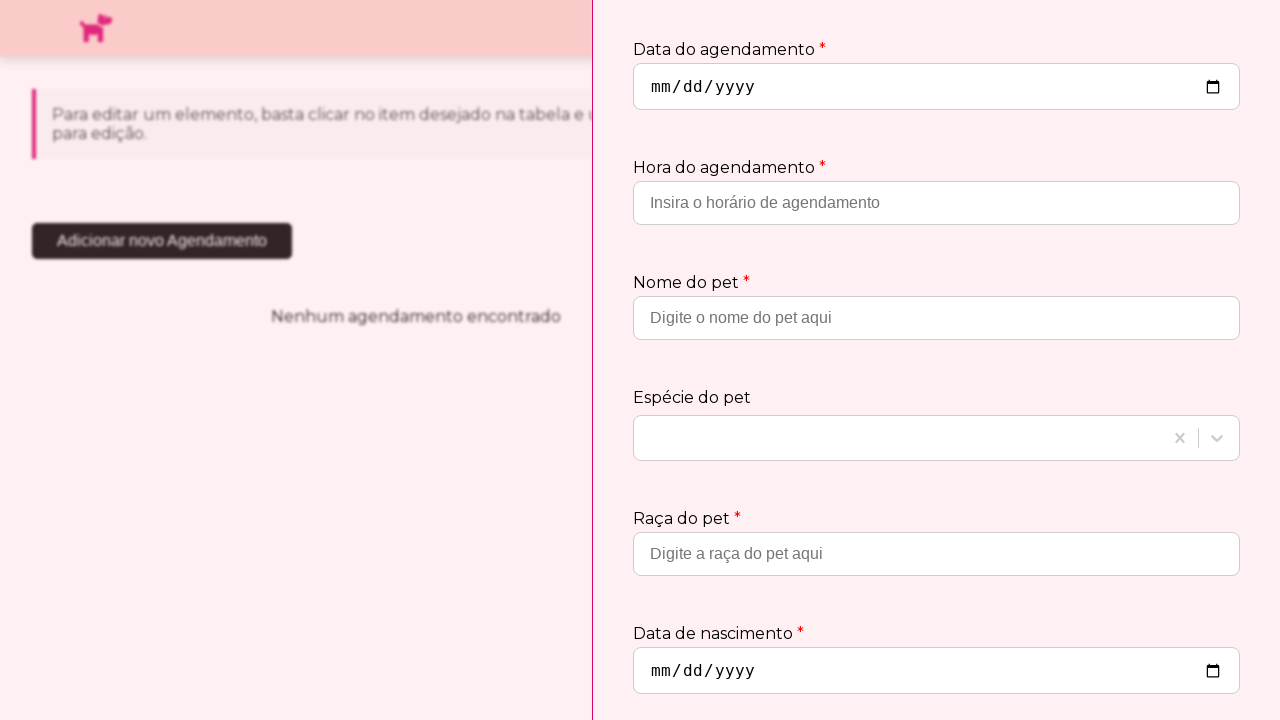